Tests JavaScript confirm dialog by clicking a button and accepting the confirmation

Starting URL: https://the-internet.herokuapp.com/javascript_alerts

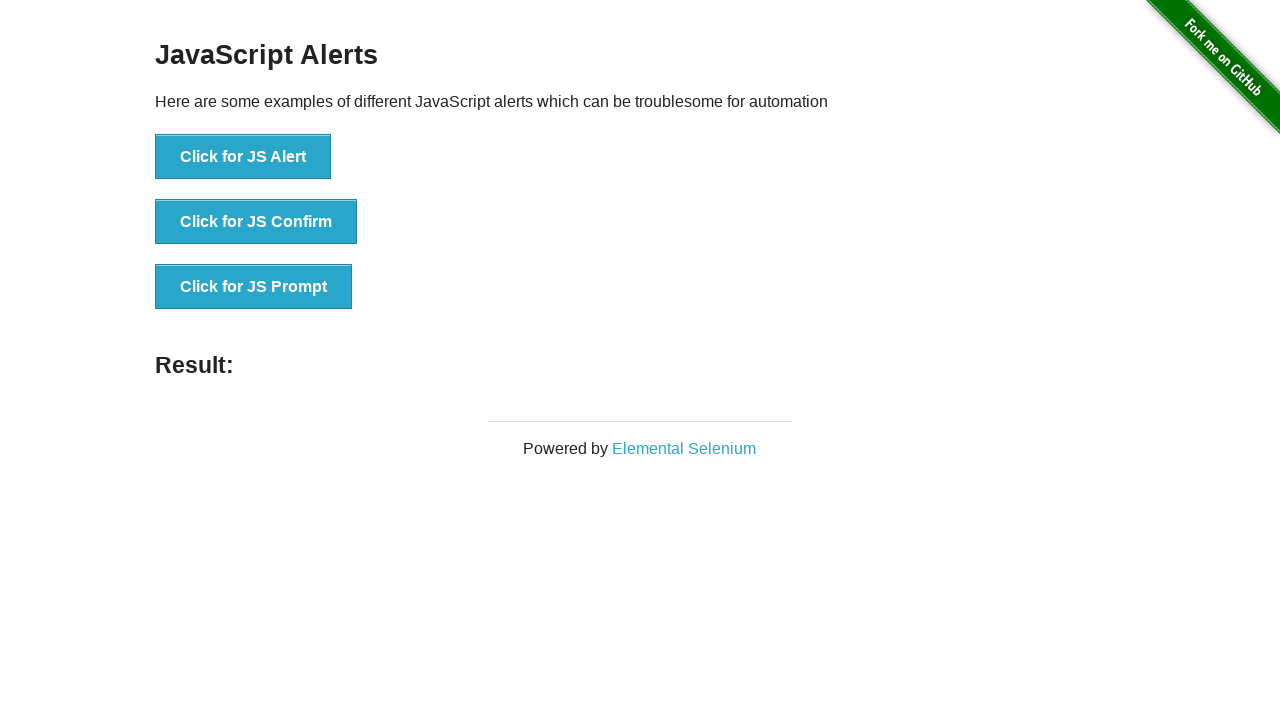

Set up dialog handler to accept confirm dialogs
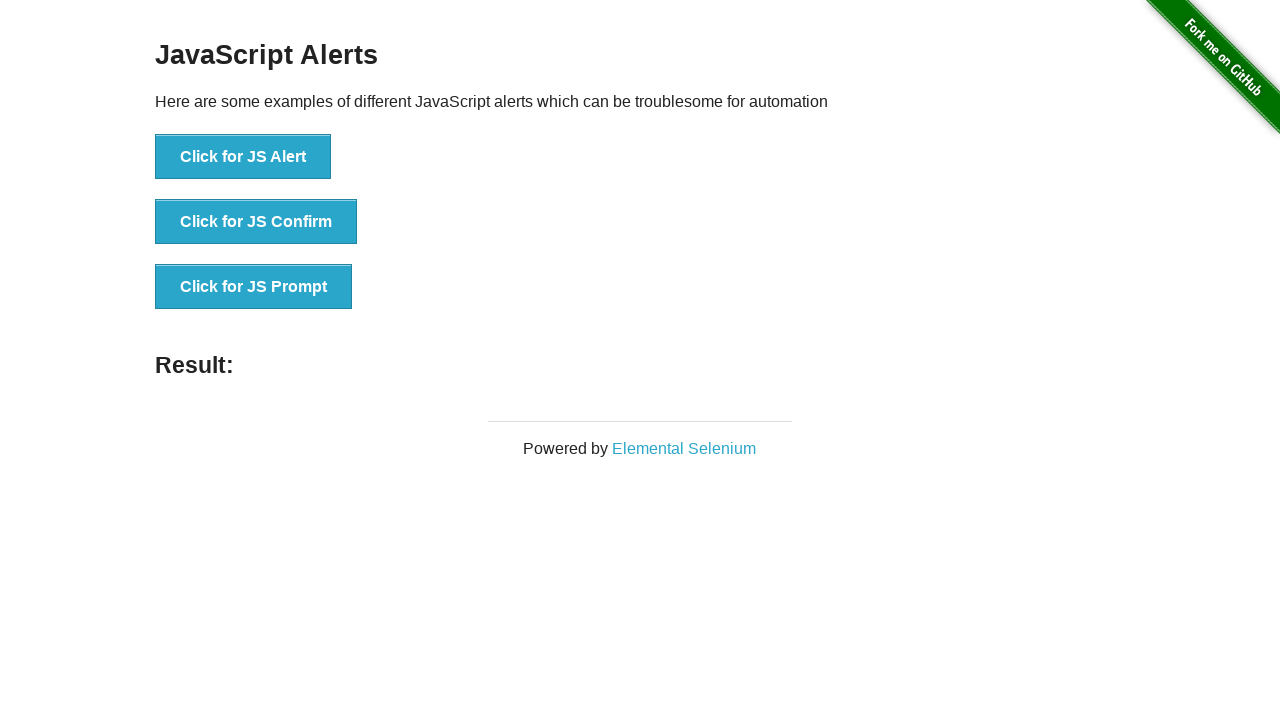

Clicked the JS Confirm button at (256, 222) on [onclick='jsConfirm()']
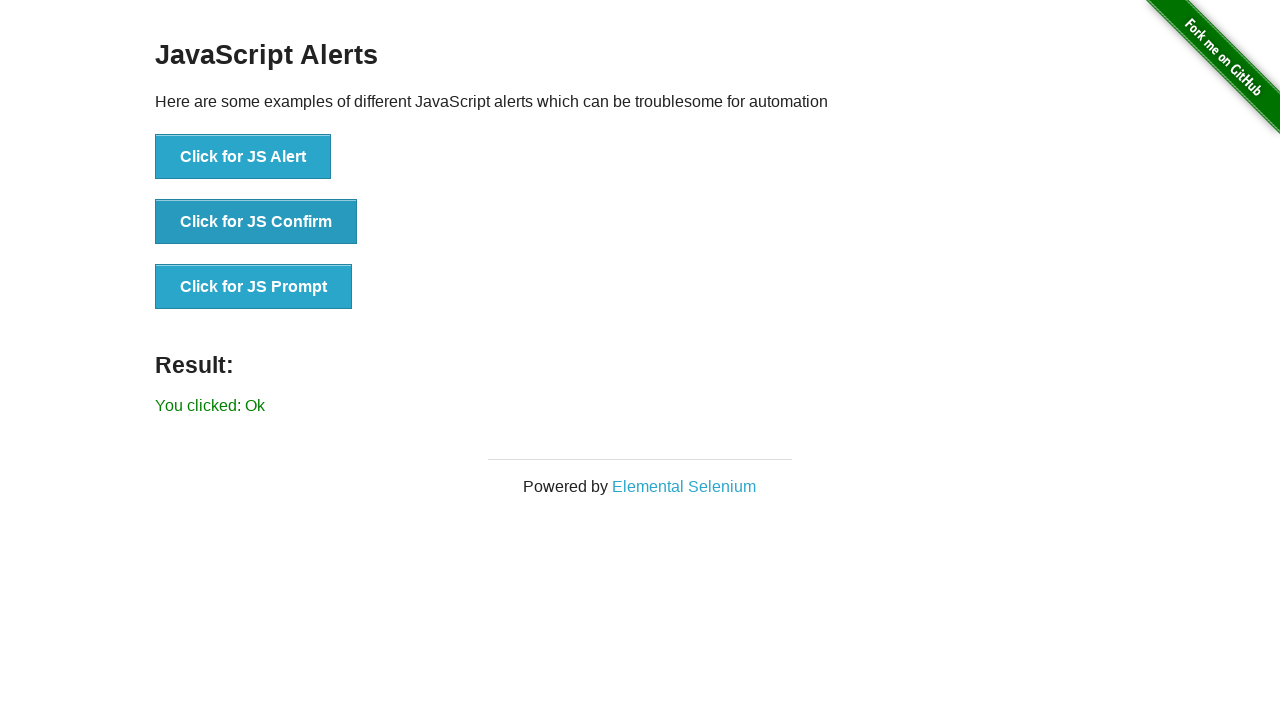

Confirm dialog was accepted and result text appeared
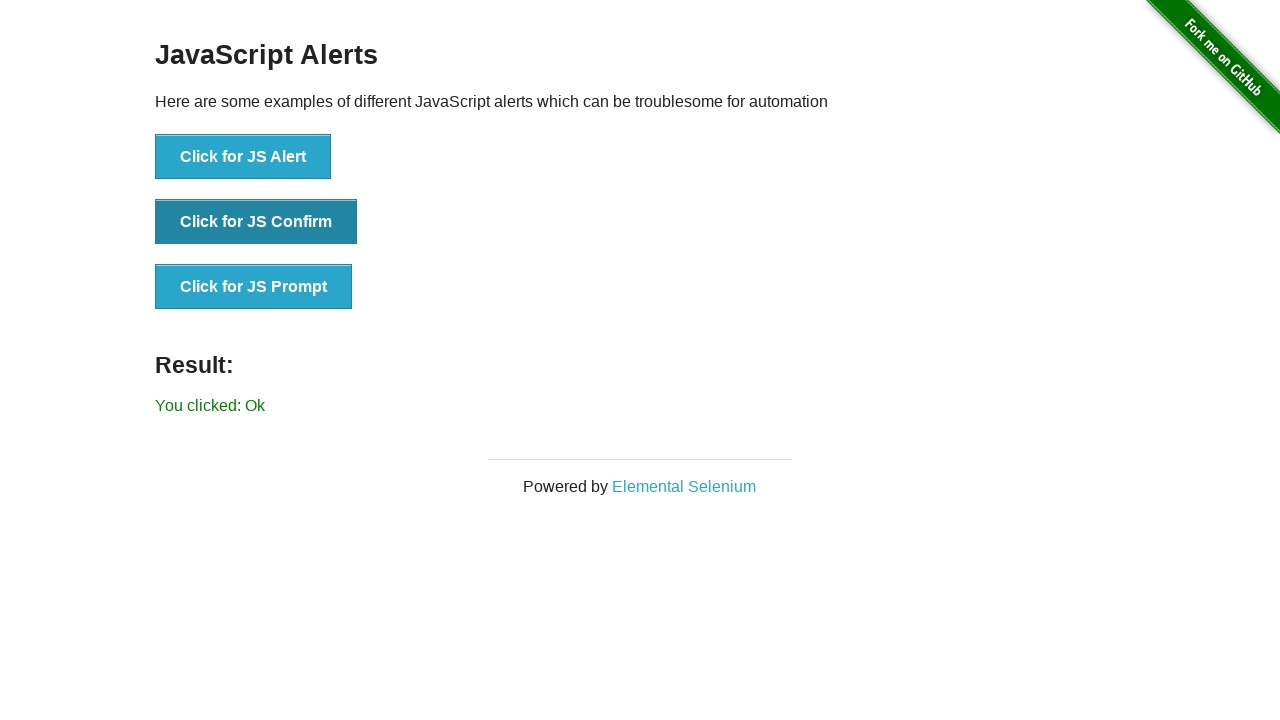

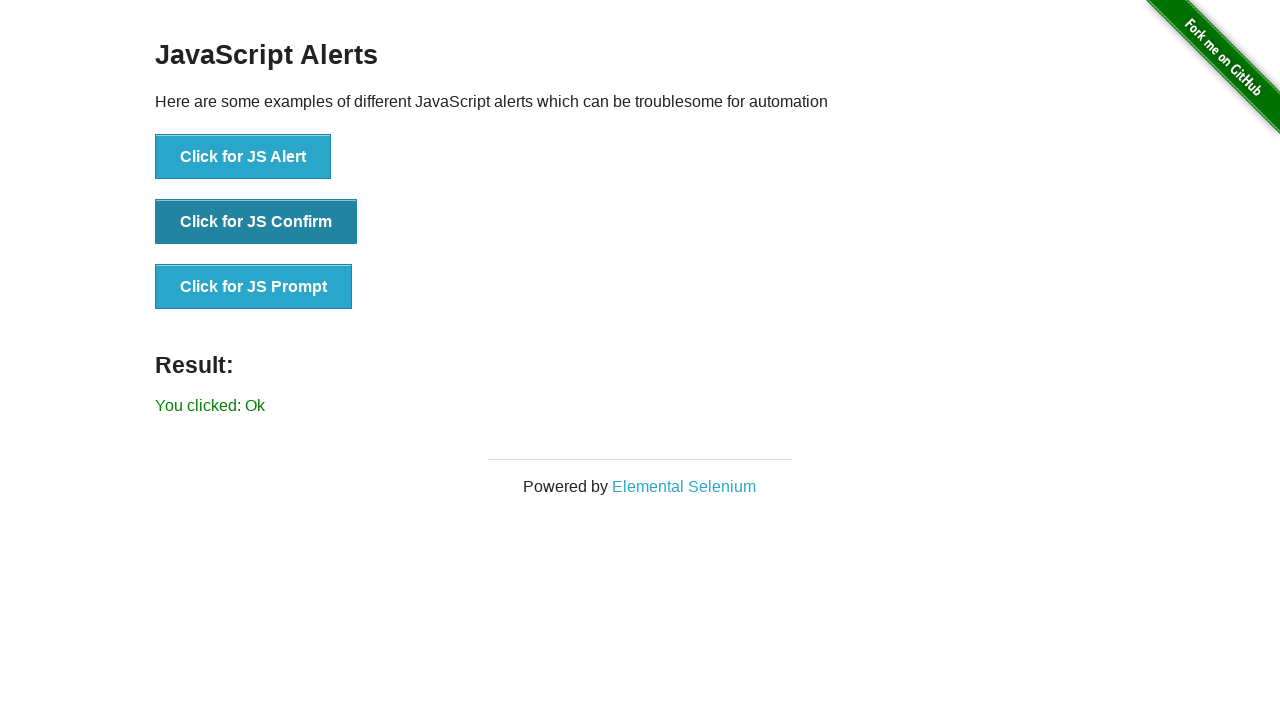